Navigates to a practice e-commerce site, clicks on "Top Deals" link which opens a new tab, switches to the new tab, and verifies that the deals table with pricing information is displayed.

Starting URL: https://rahulshettyacademy.com/seleniumPractise/#/

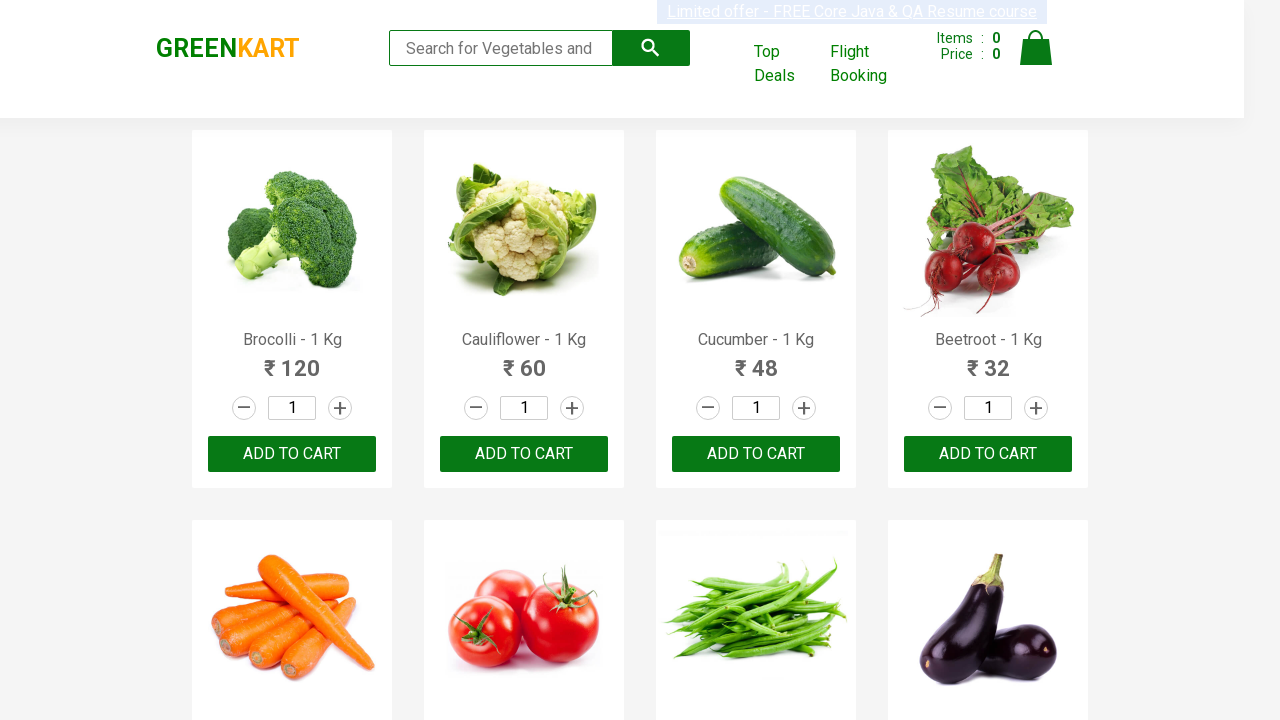

Clicked 'Top Deals' link to open new tab at (787, 64) on xpath=//a[contains(text(), 'Top Deals')]
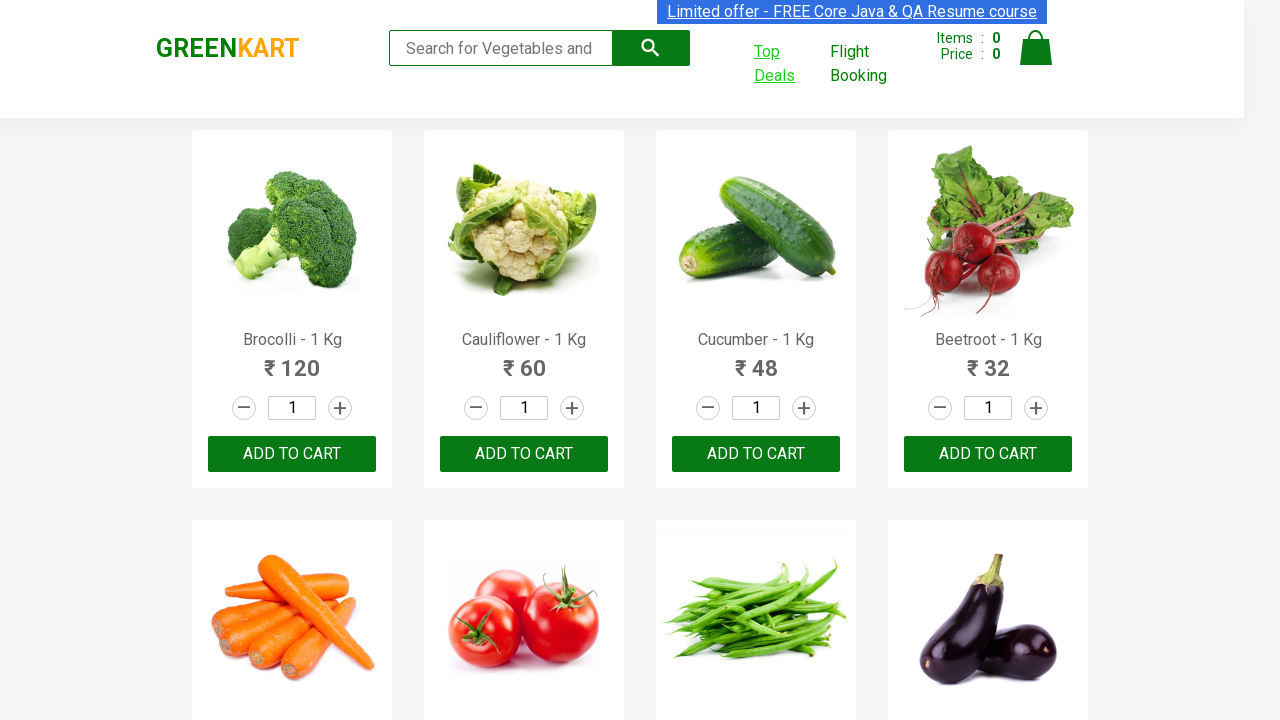

Switched to new tab opened by Top Deals link
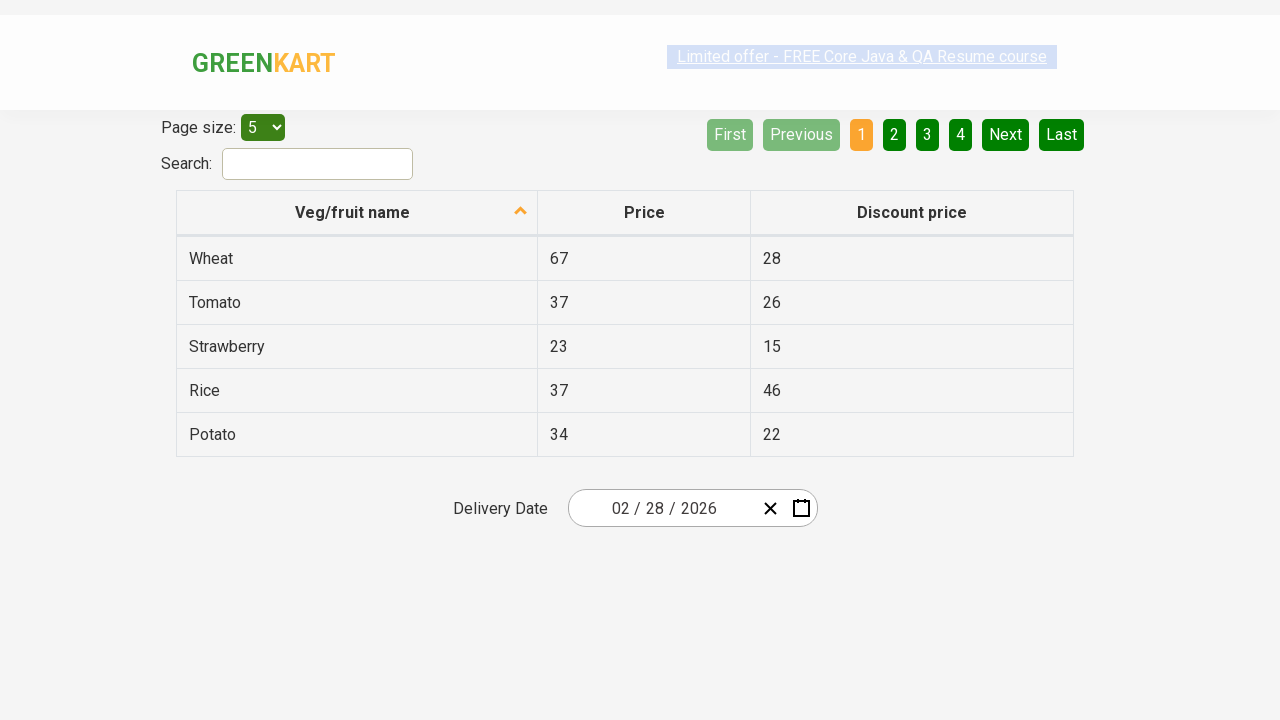

New page loaded completely
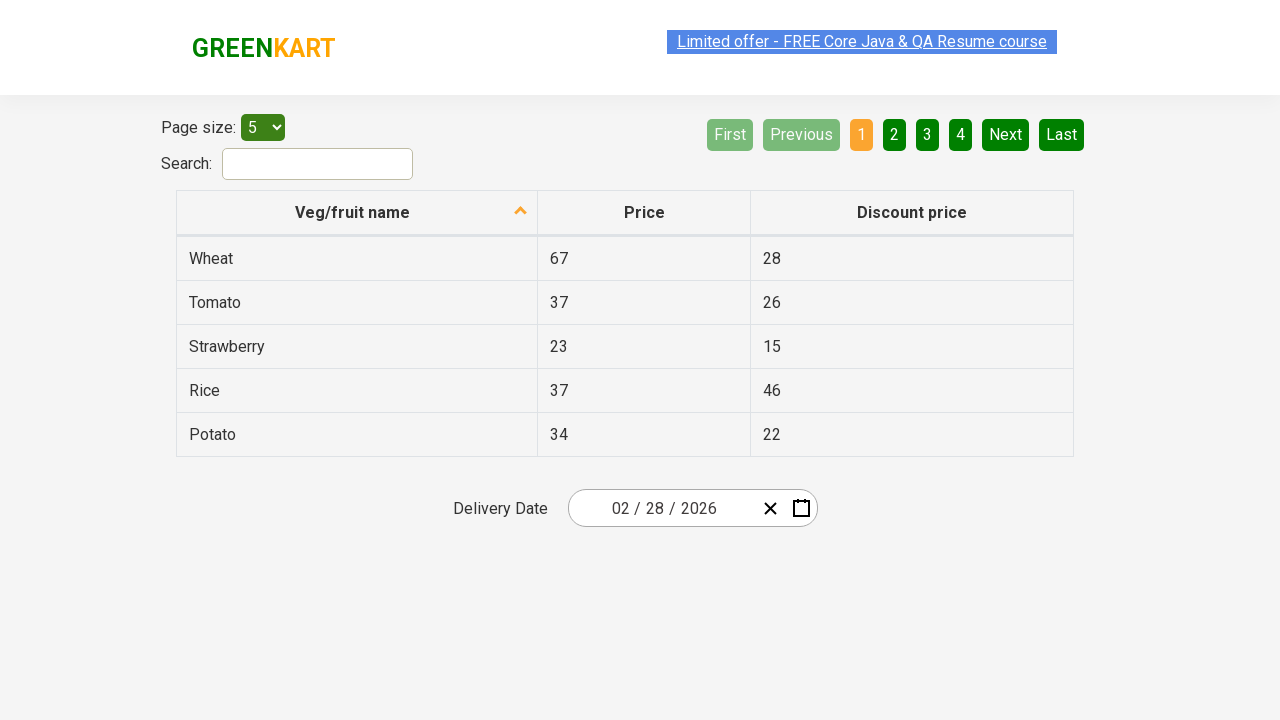

Deals table became visible
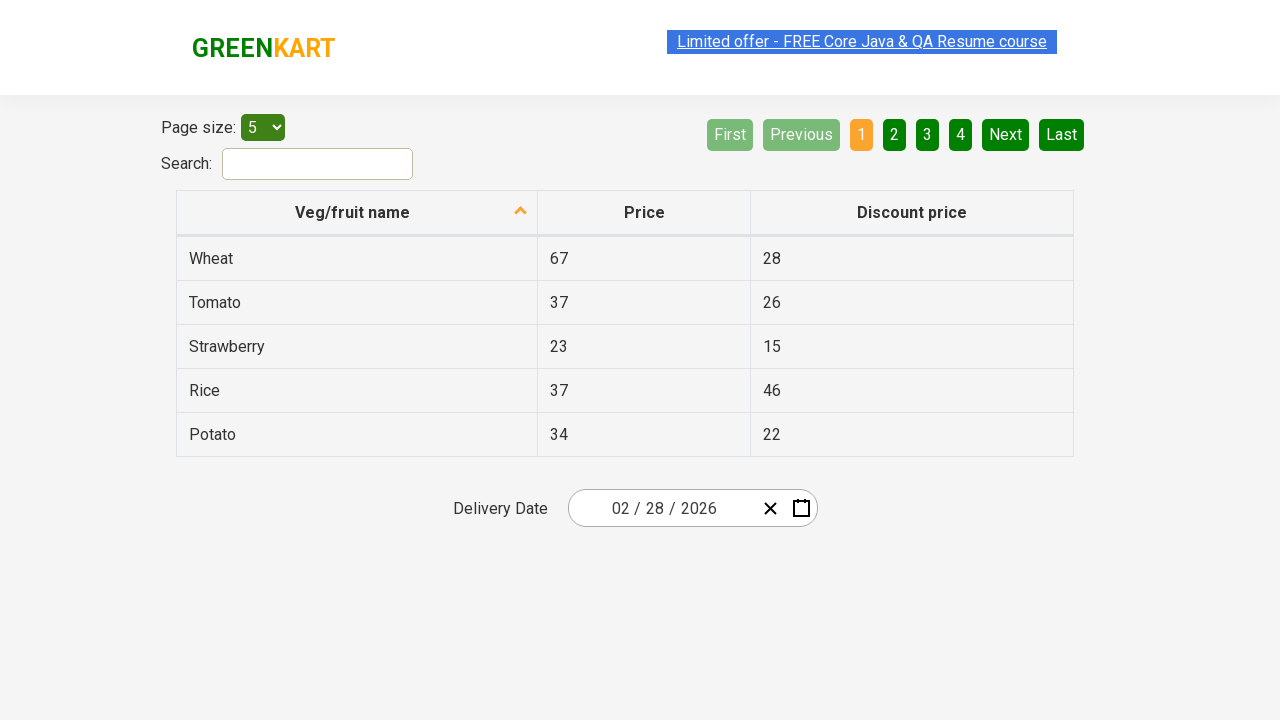

Original price column verified in deals table
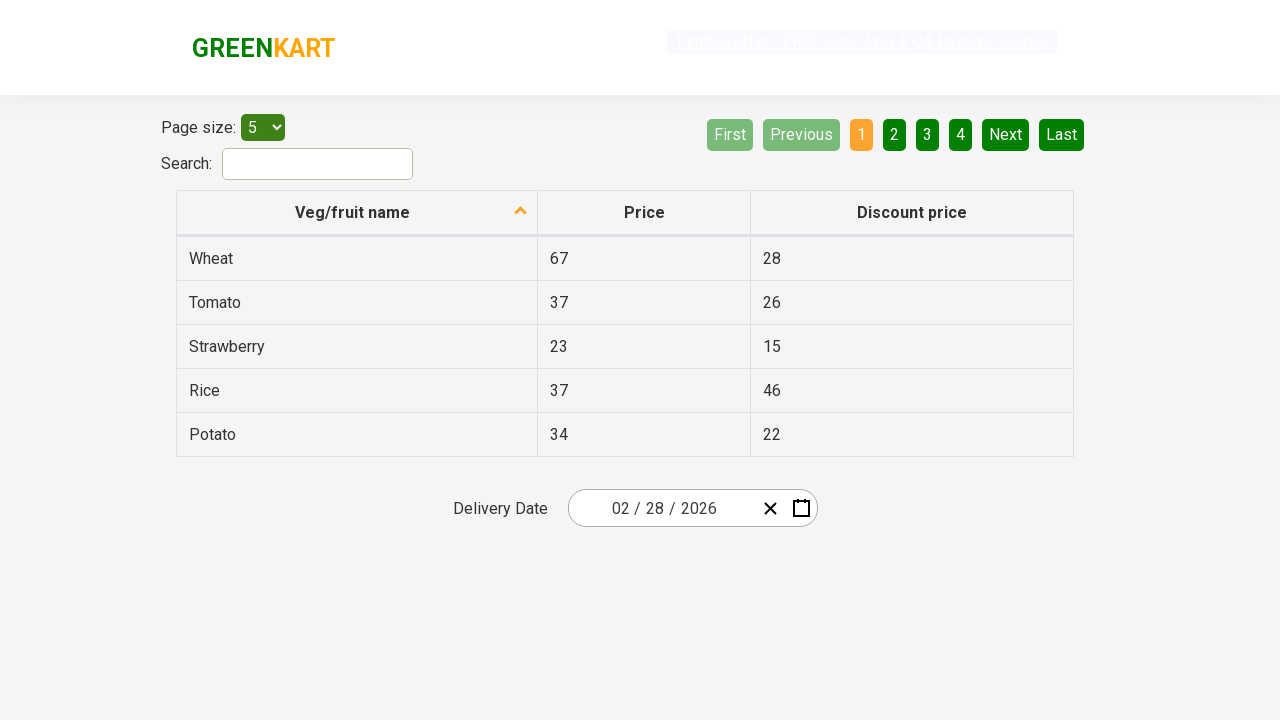

Discounted price column verified in deals table
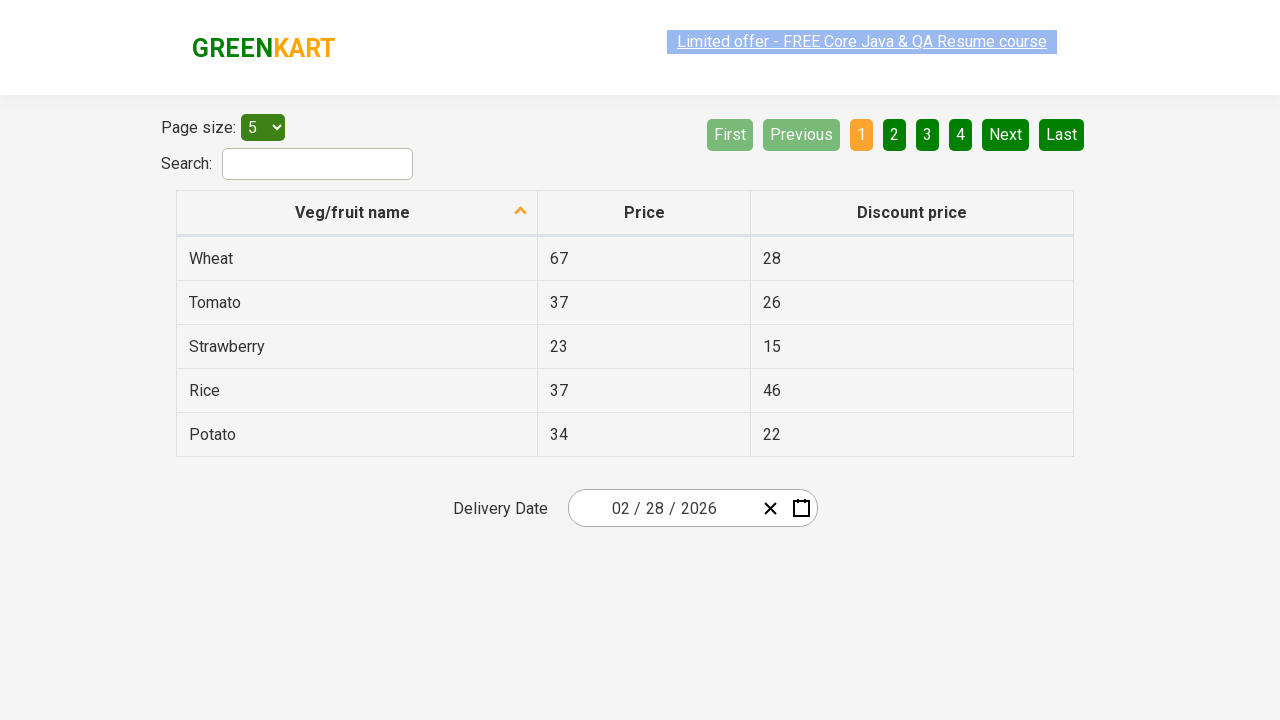

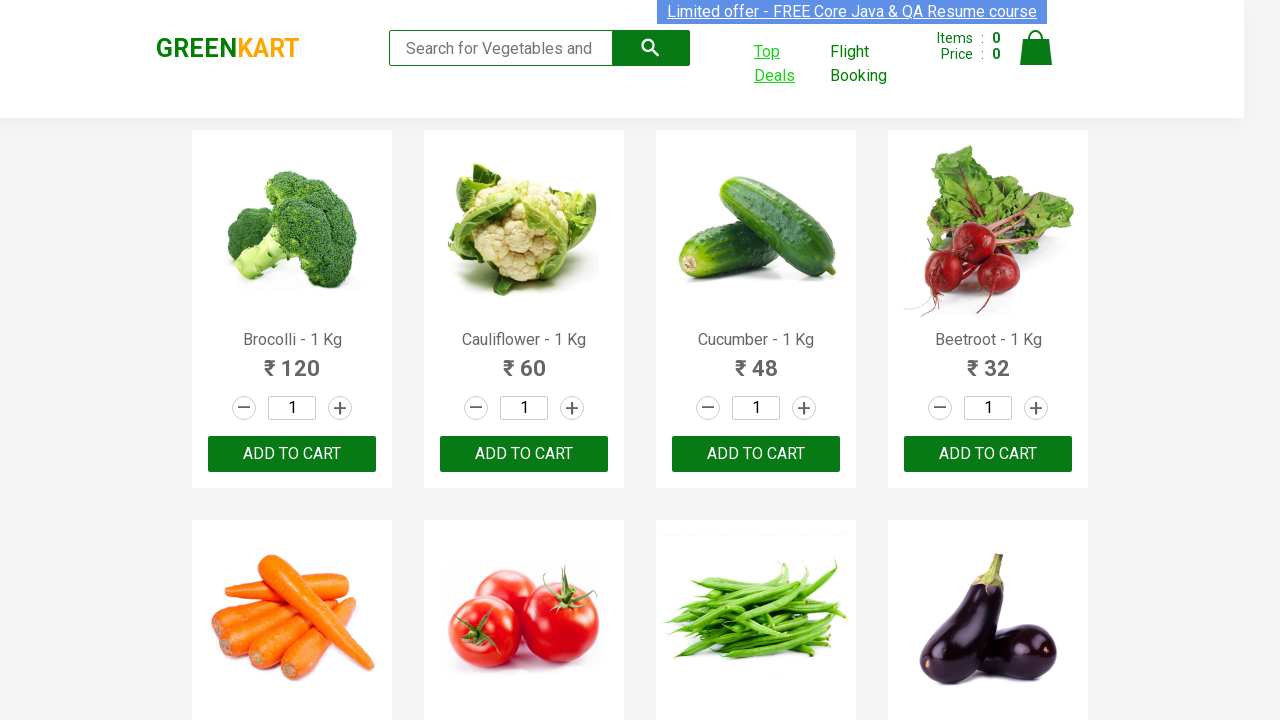